Tests that the text input field clears after adding a todo item

Starting URL: https://demo.playwright.dev/todomvc

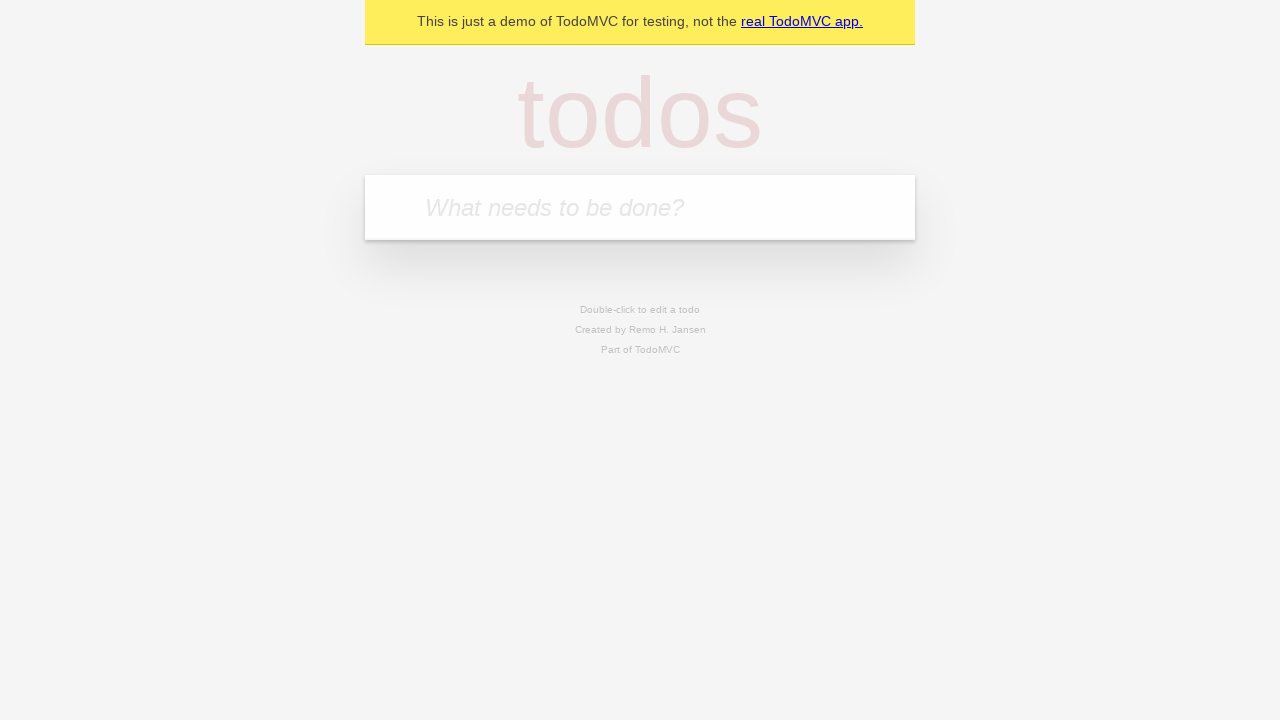

Filled text input field with 'buy some cheese' on .new-todo
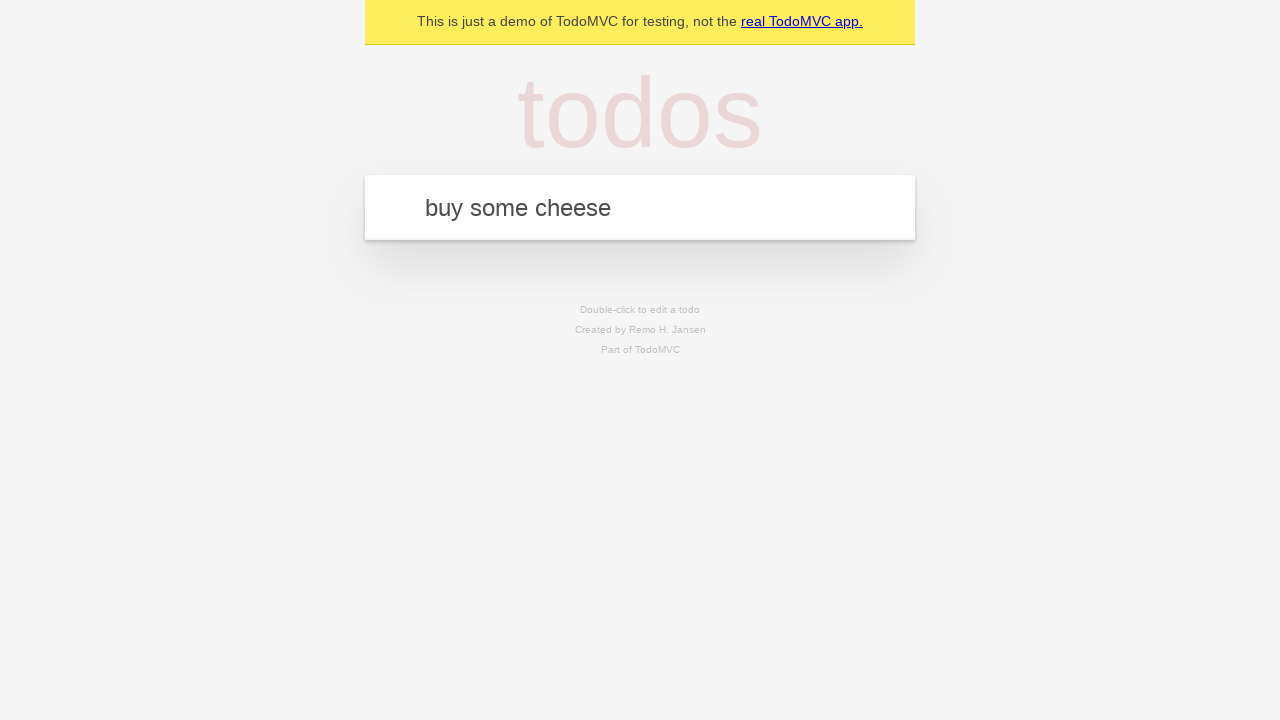

Pressed Enter to add todo item on .new-todo
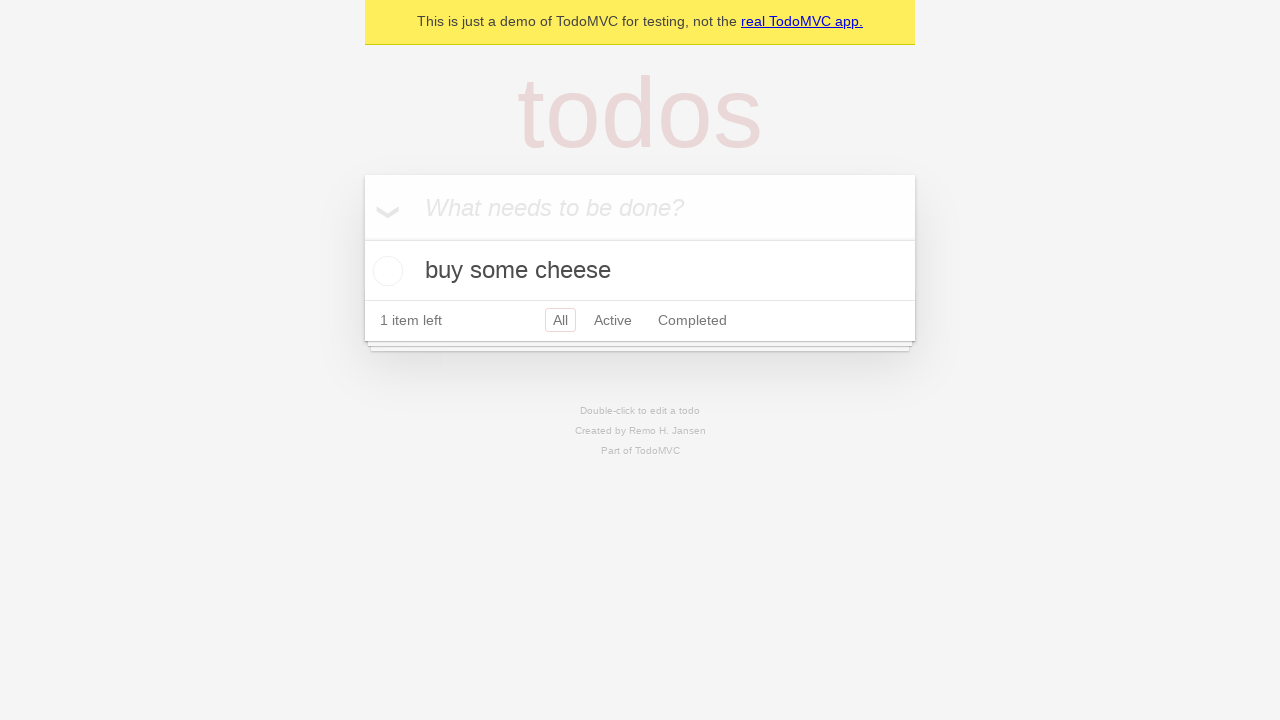

Todo item appeared in the list
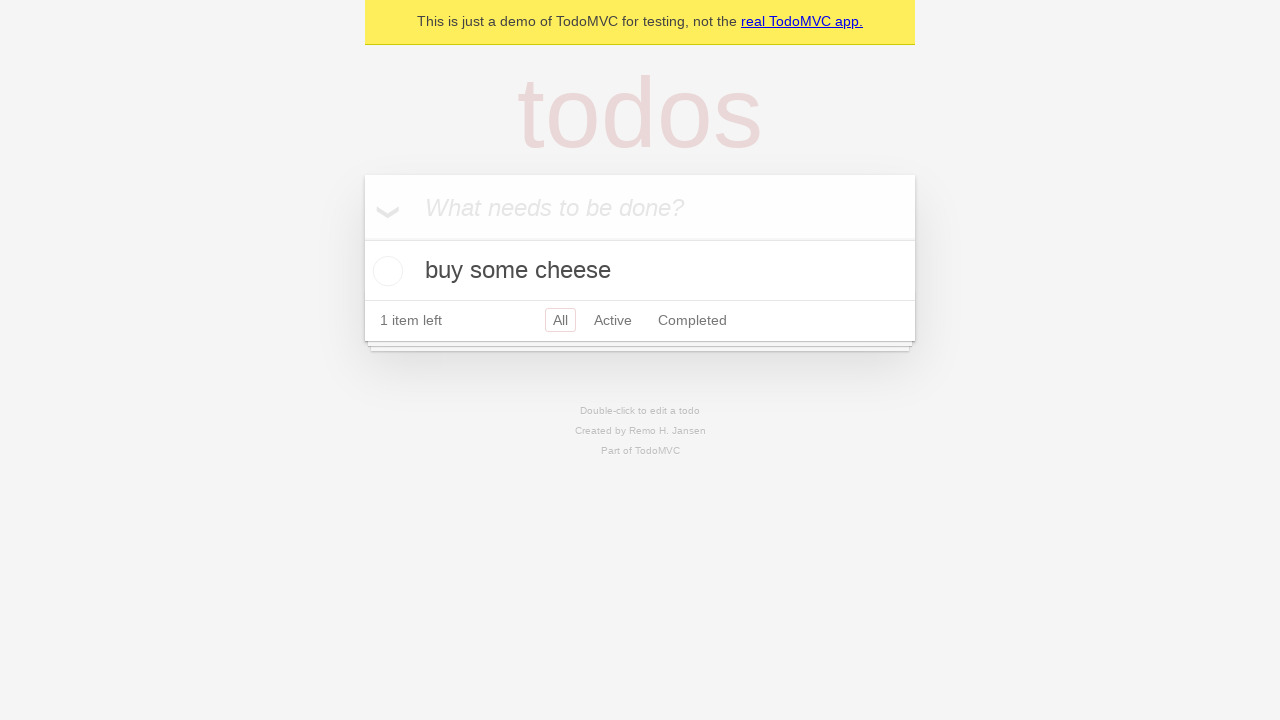

Verified that text input field was cleared after adding item
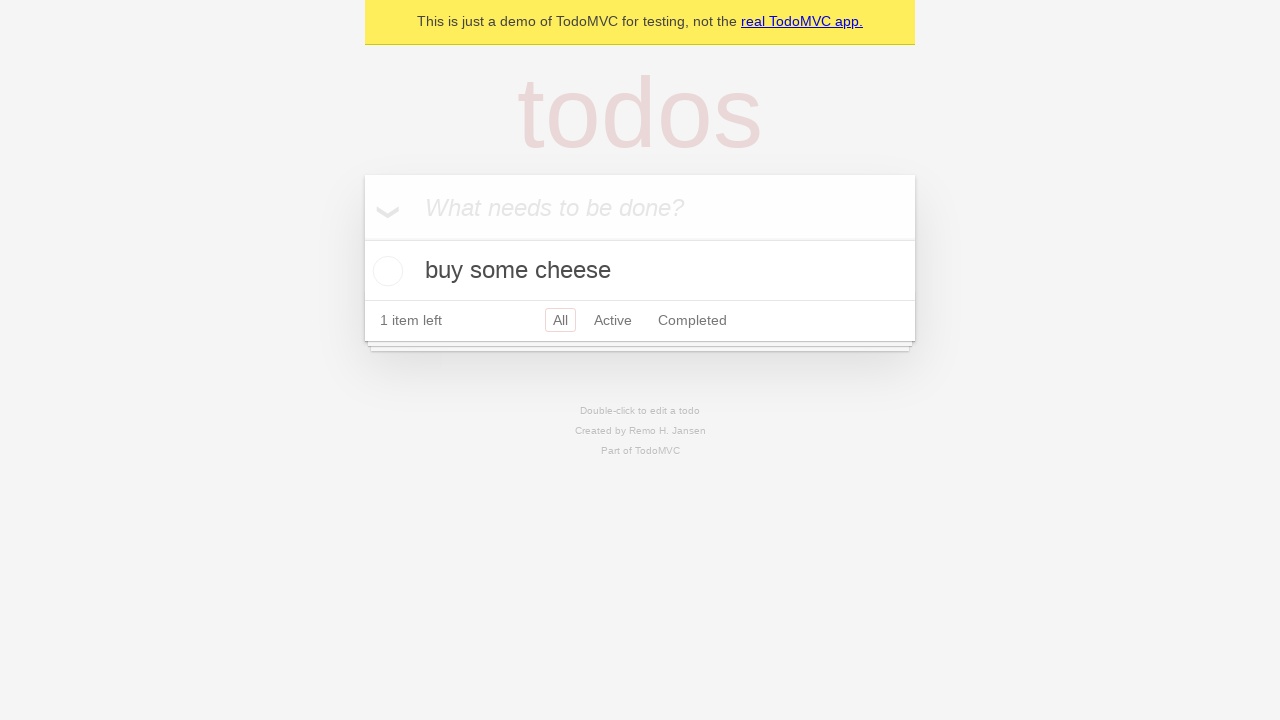

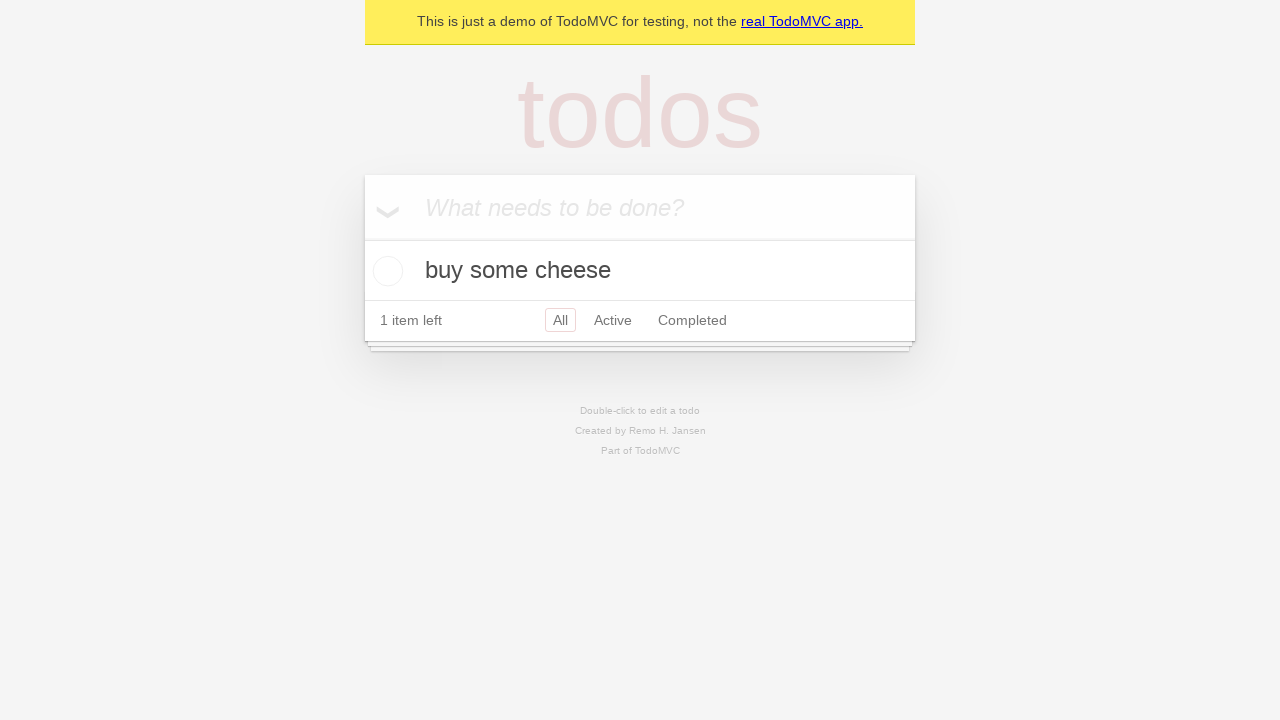